Tests the first checkbox by verifying it starts unchecked, clicking it to check it, and verifying it becomes checked

Starting URL: http://the-internet.herokuapp.com/checkboxes

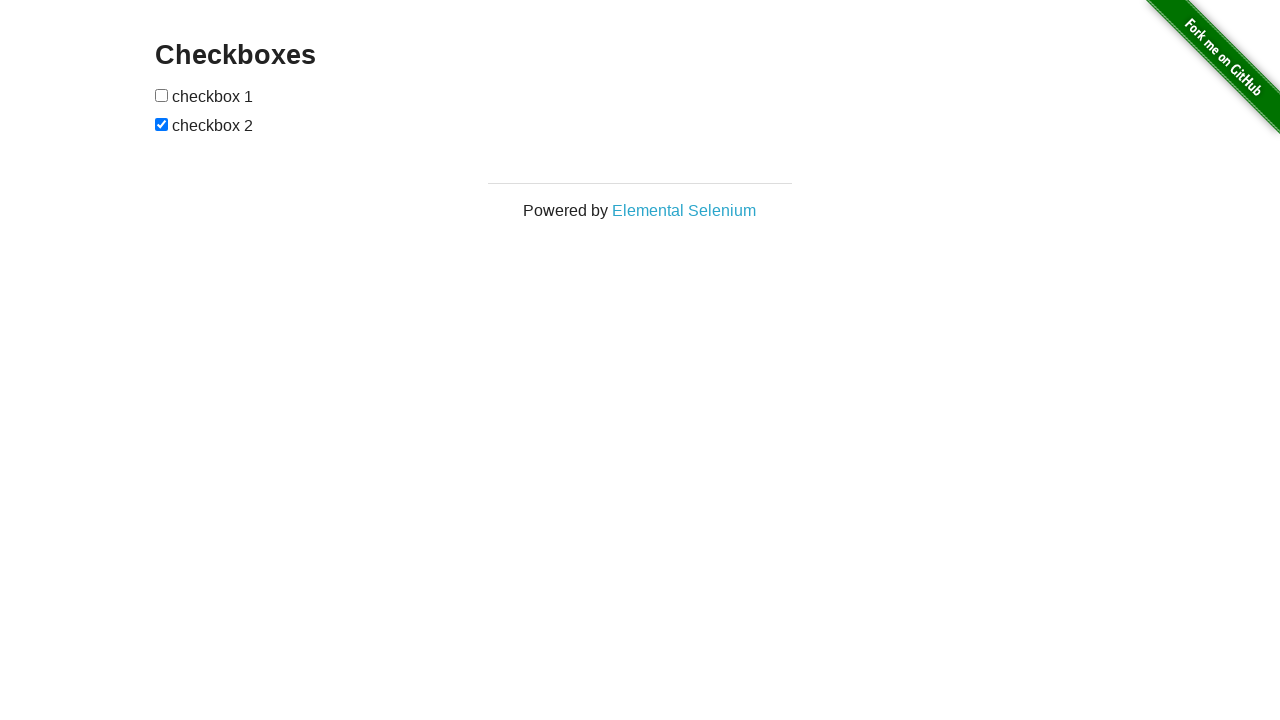

Located the first checkbox element
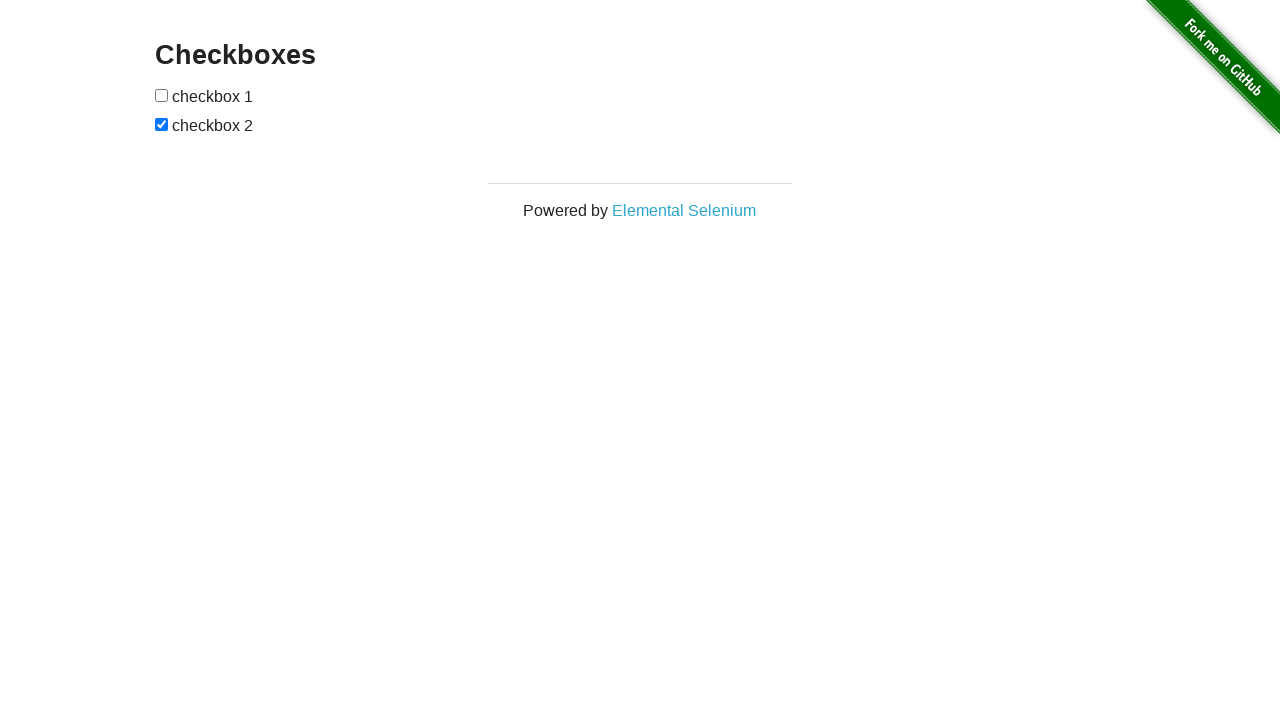

Verified first checkbox is initially unchecked
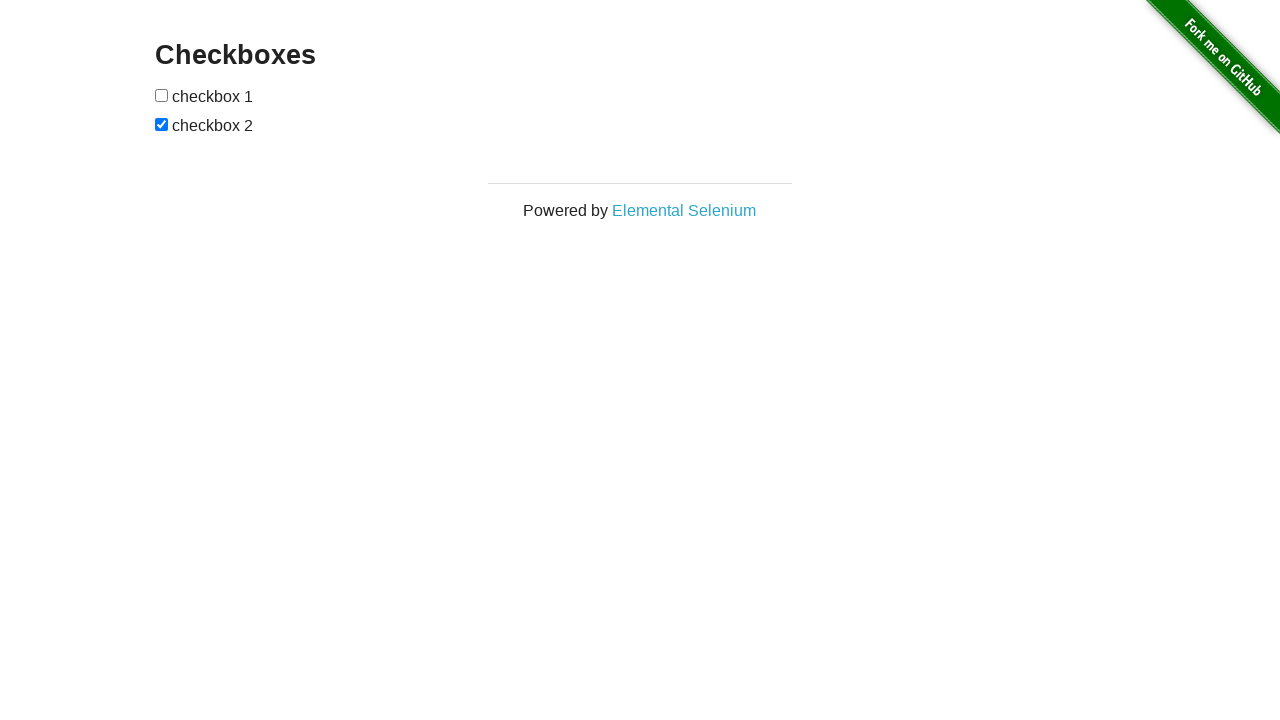

Clicked the first checkbox to check it at (162, 95) on input[type='checkbox'] >> nth=0
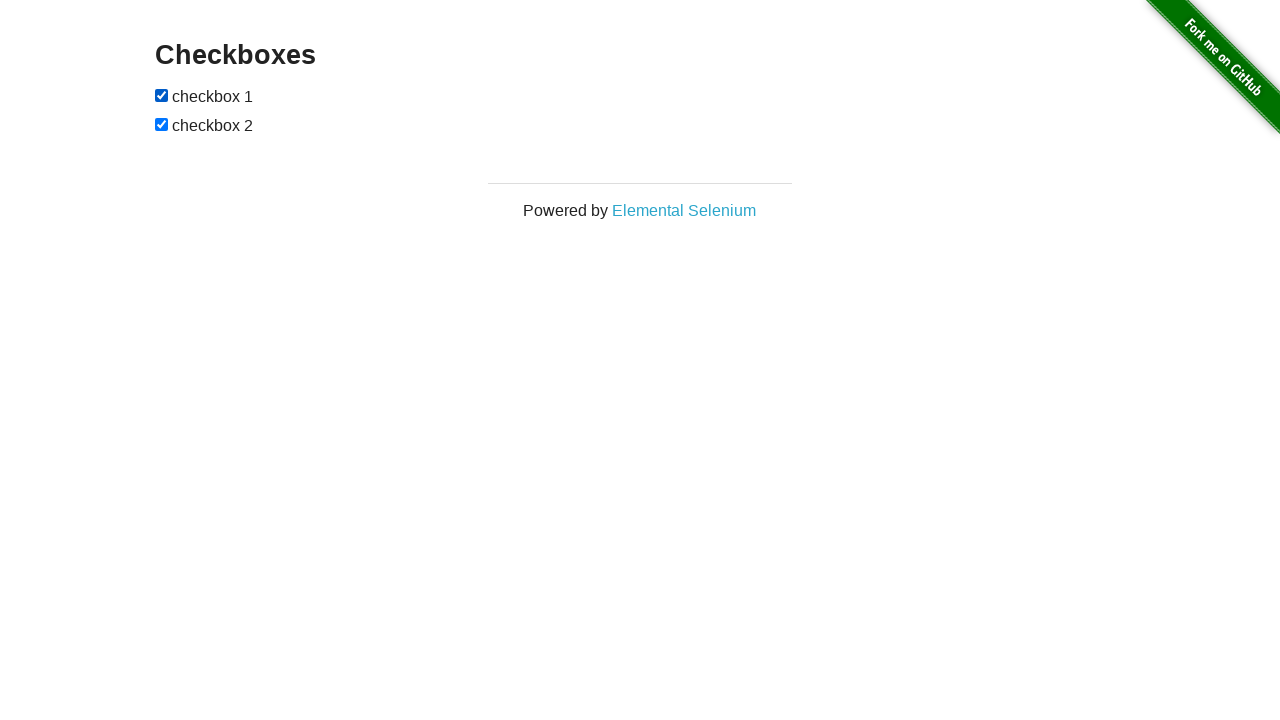

Verified first checkbox is now checked
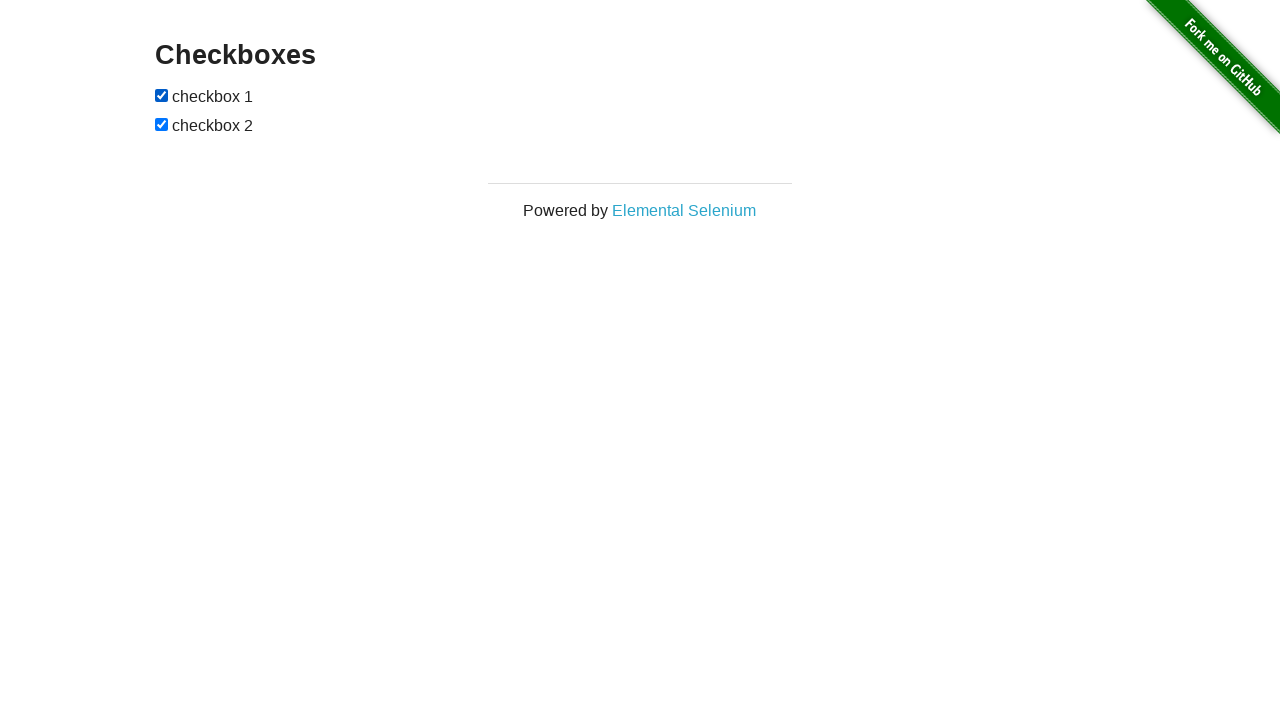

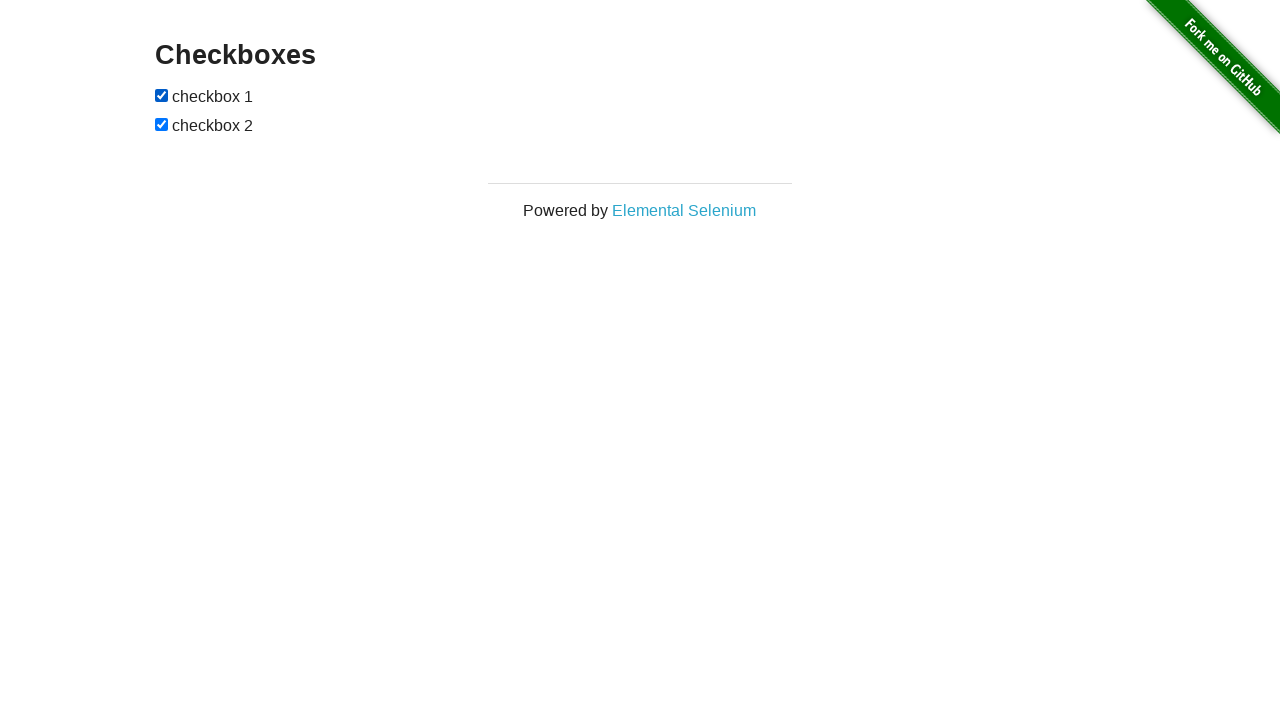